Tests infinite scroll page by navigating to it and using arrow keys to scroll up and down

Starting URL: https://the-internet.herokuapp.com/

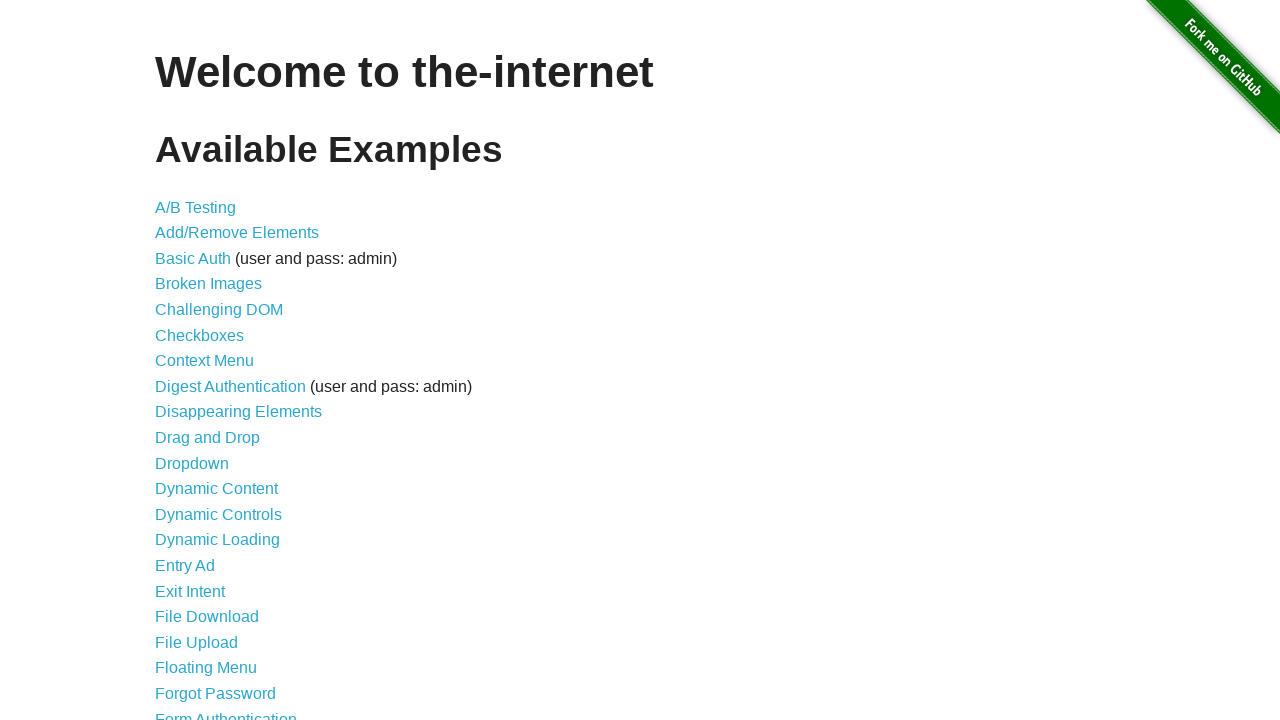

Clicked on Infinite Scroll link at (201, 360) on xpath=//li//a[text()='Infinite Scroll']
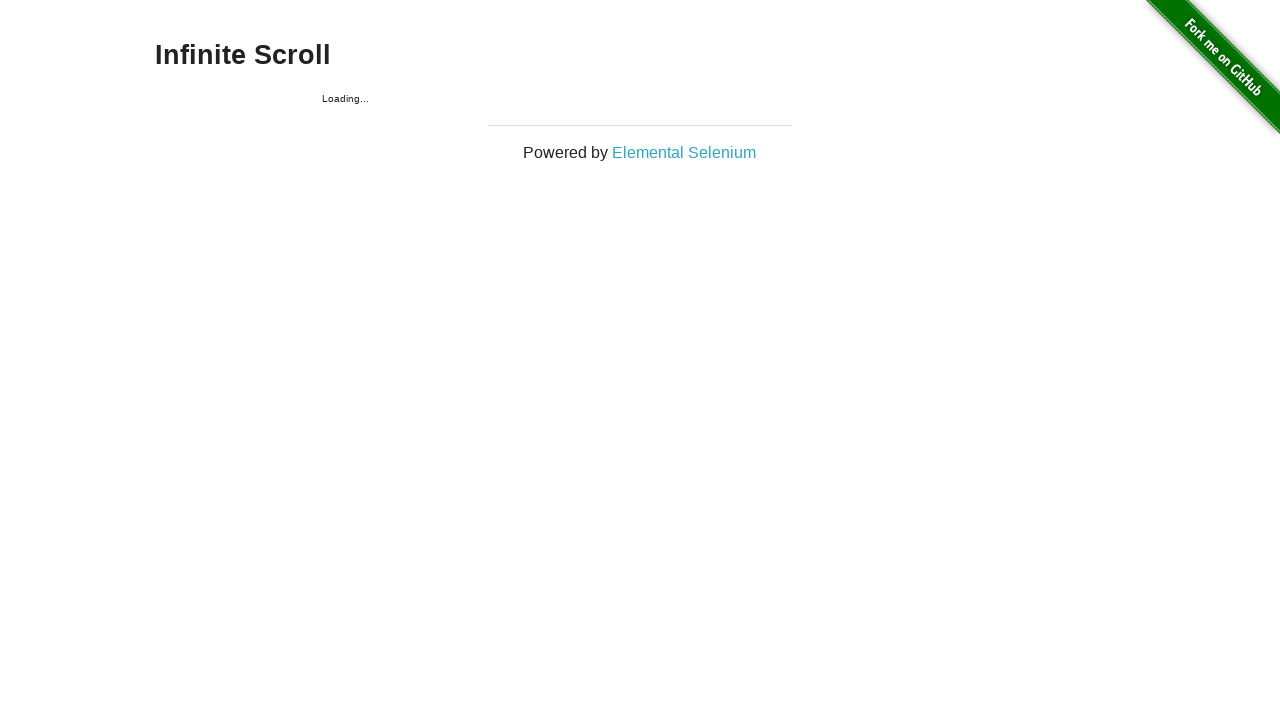

Infinite Scroll page loaded and jscroll-inner element is visible
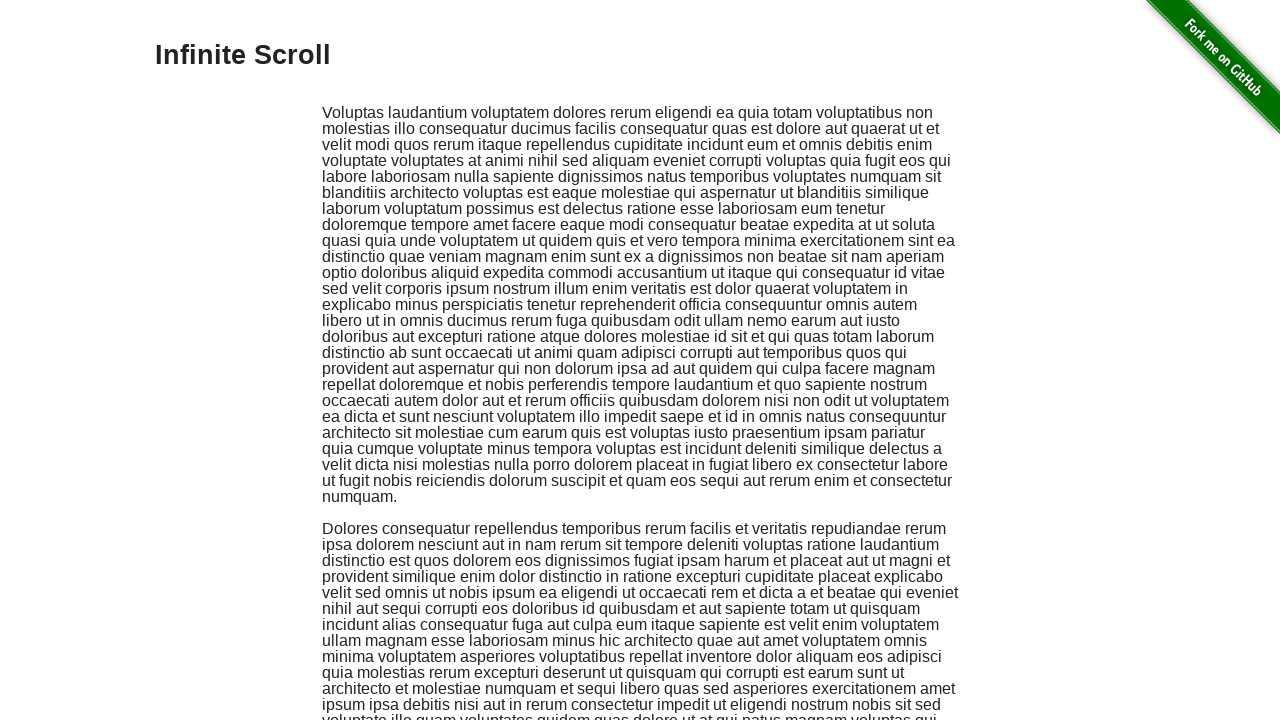

Clicked on page to focus at (640, 360) on html
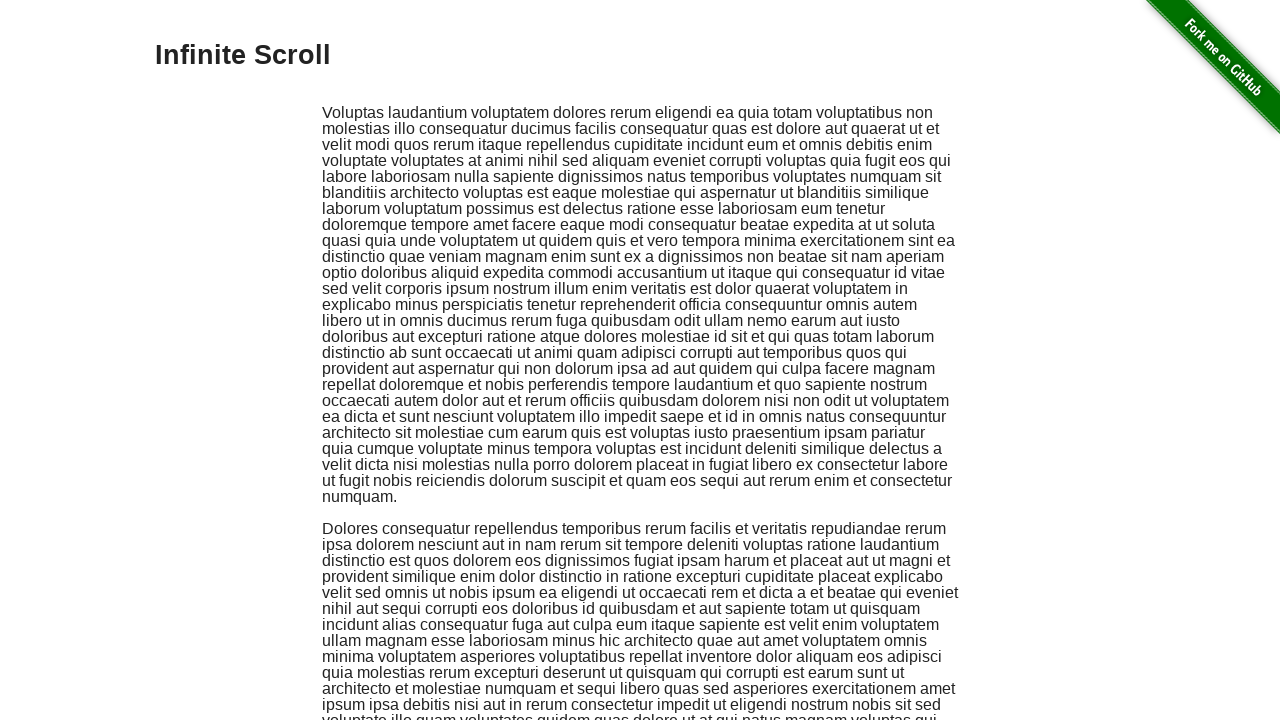

Pressed ArrowDown to scroll down
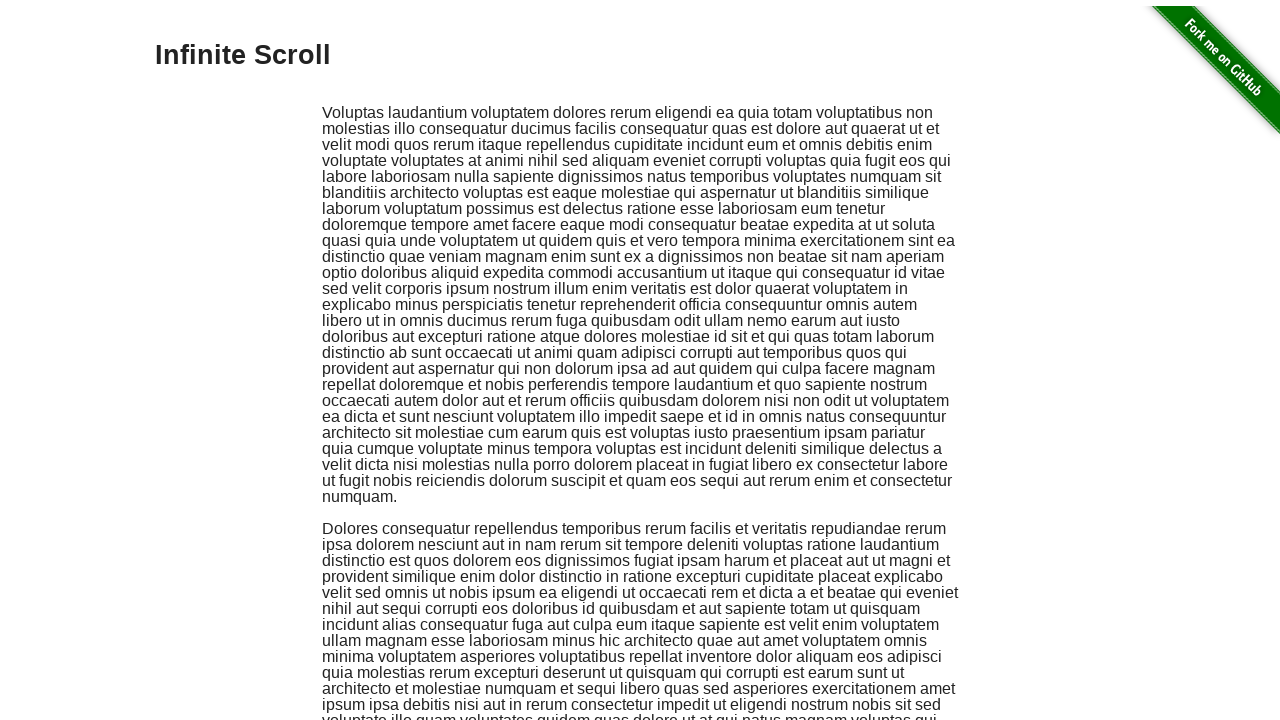

Pressed ArrowDown to scroll down
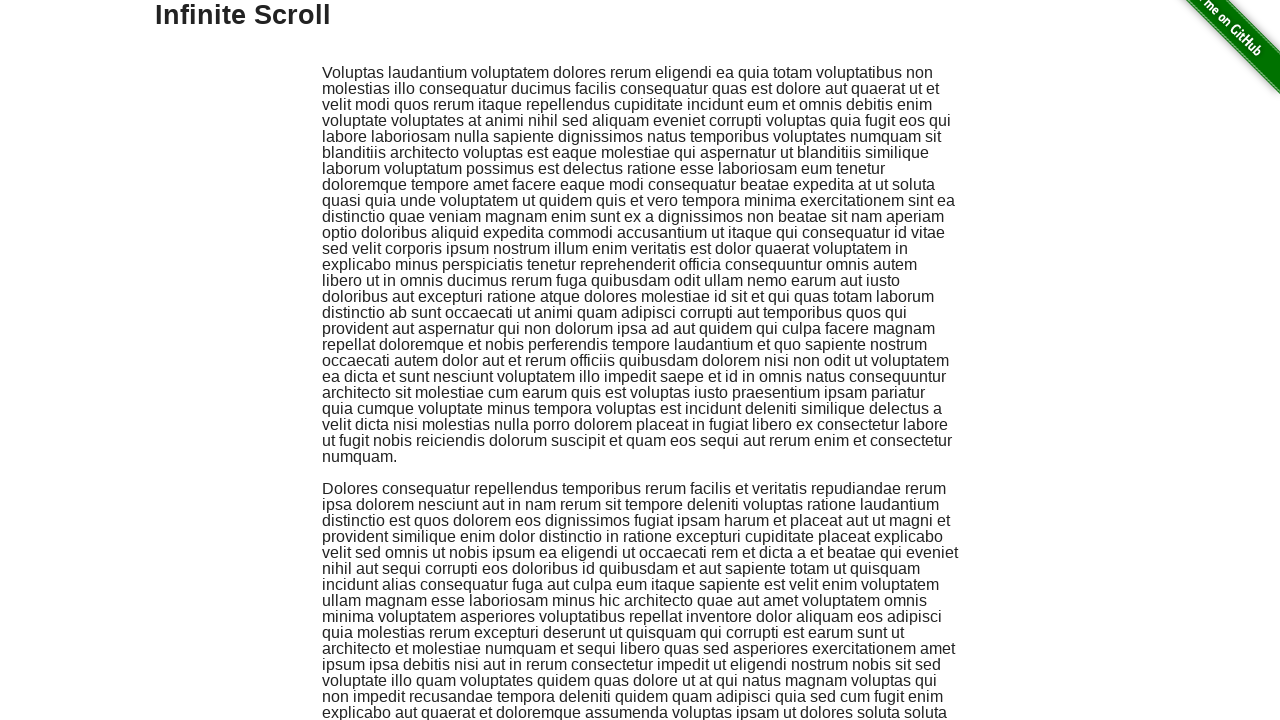

Pressed ArrowUp to scroll up
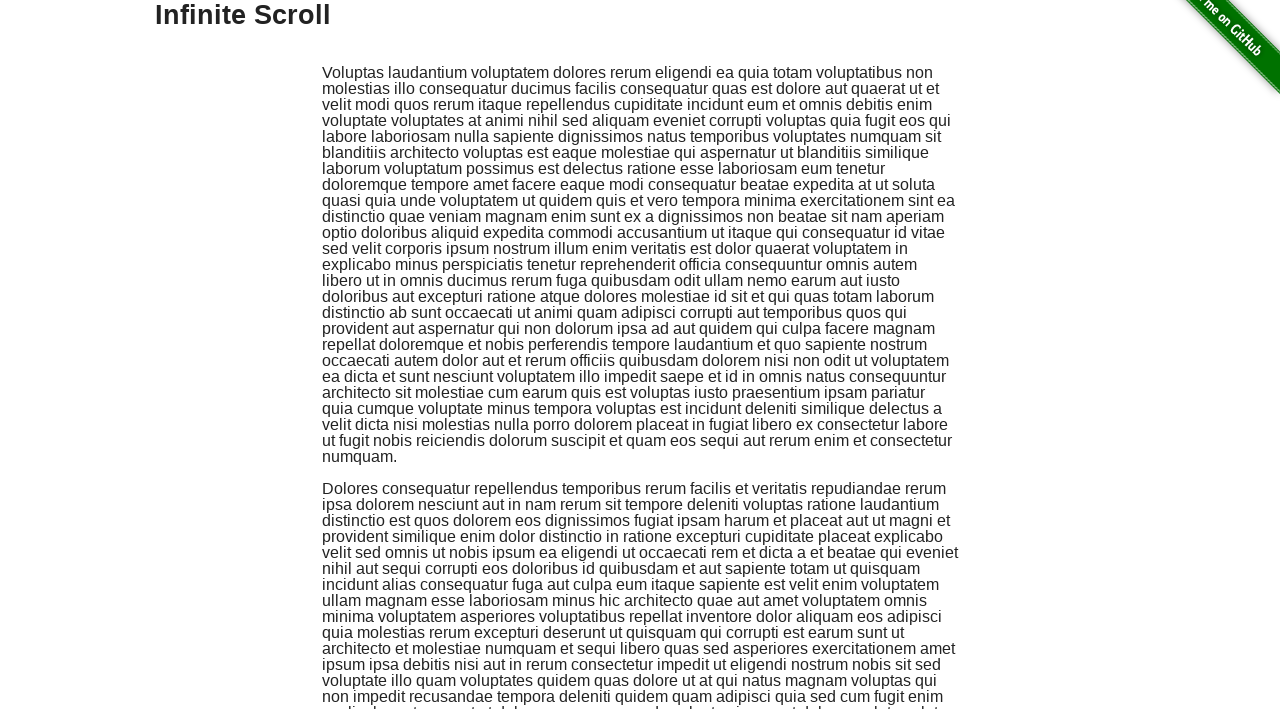

Pressed ArrowUp to scroll up
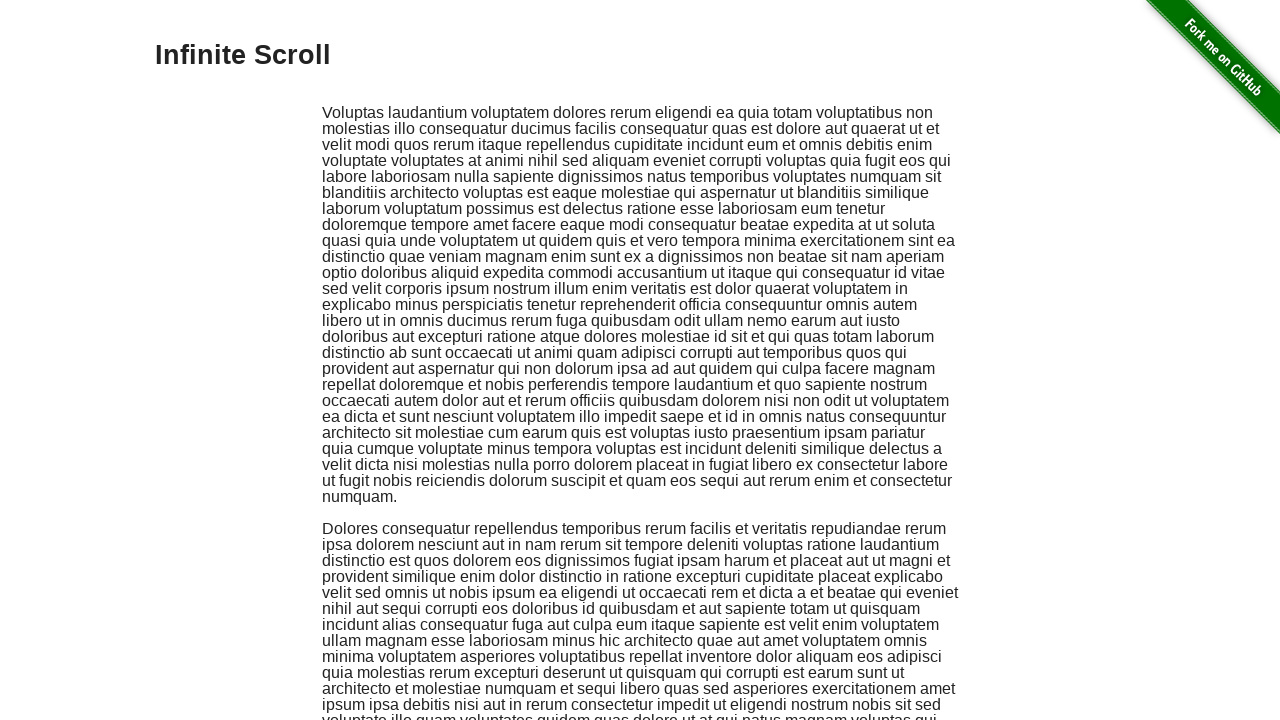

Pressed ArrowDown to scroll down
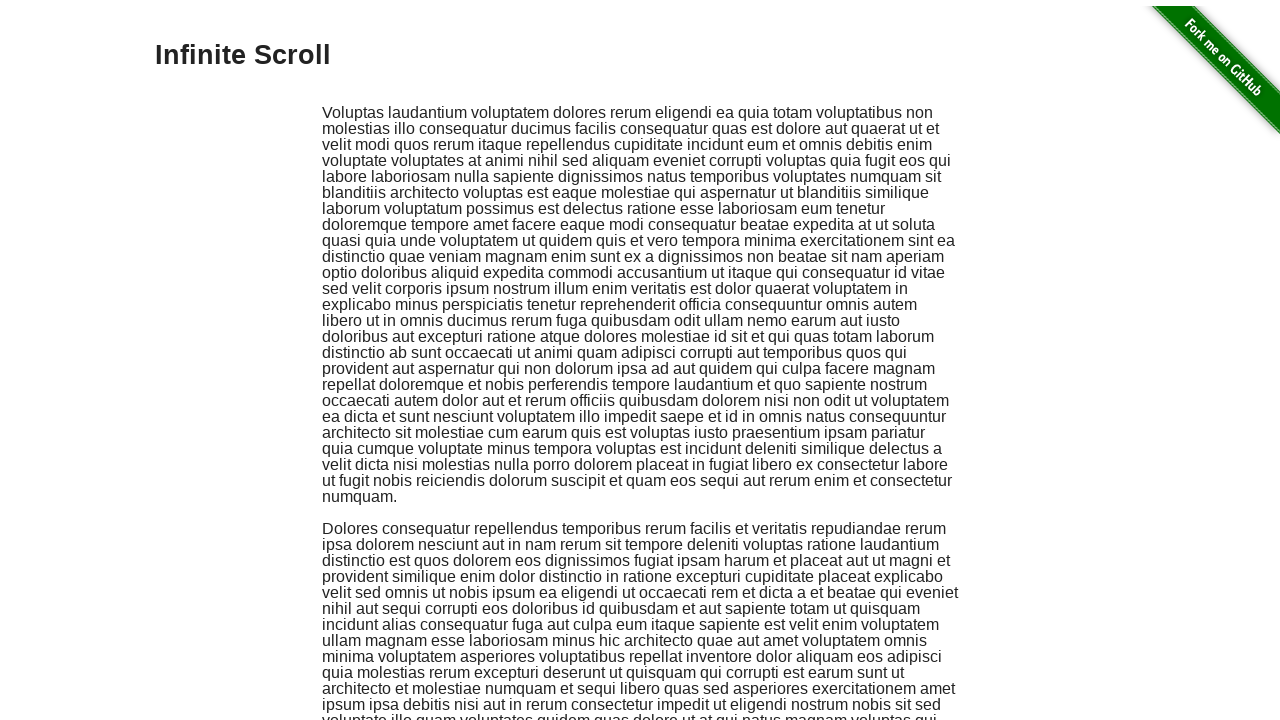

Pressed ArrowDown to scroll down
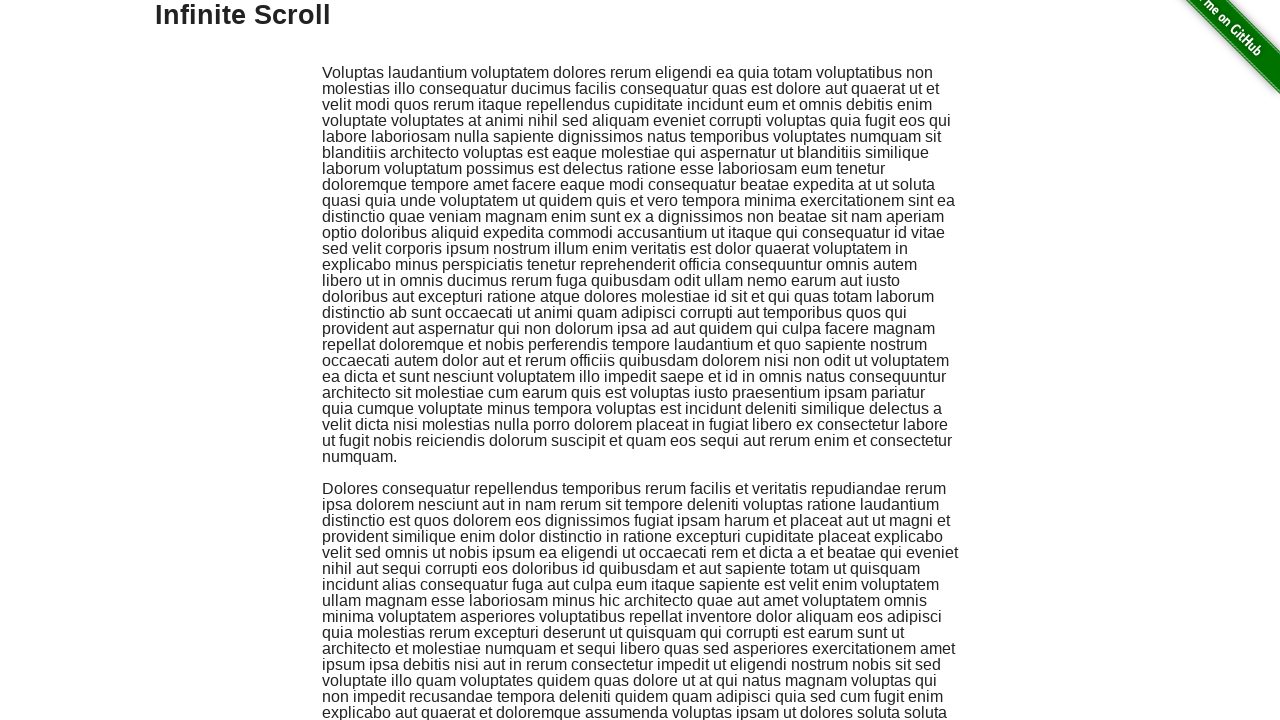

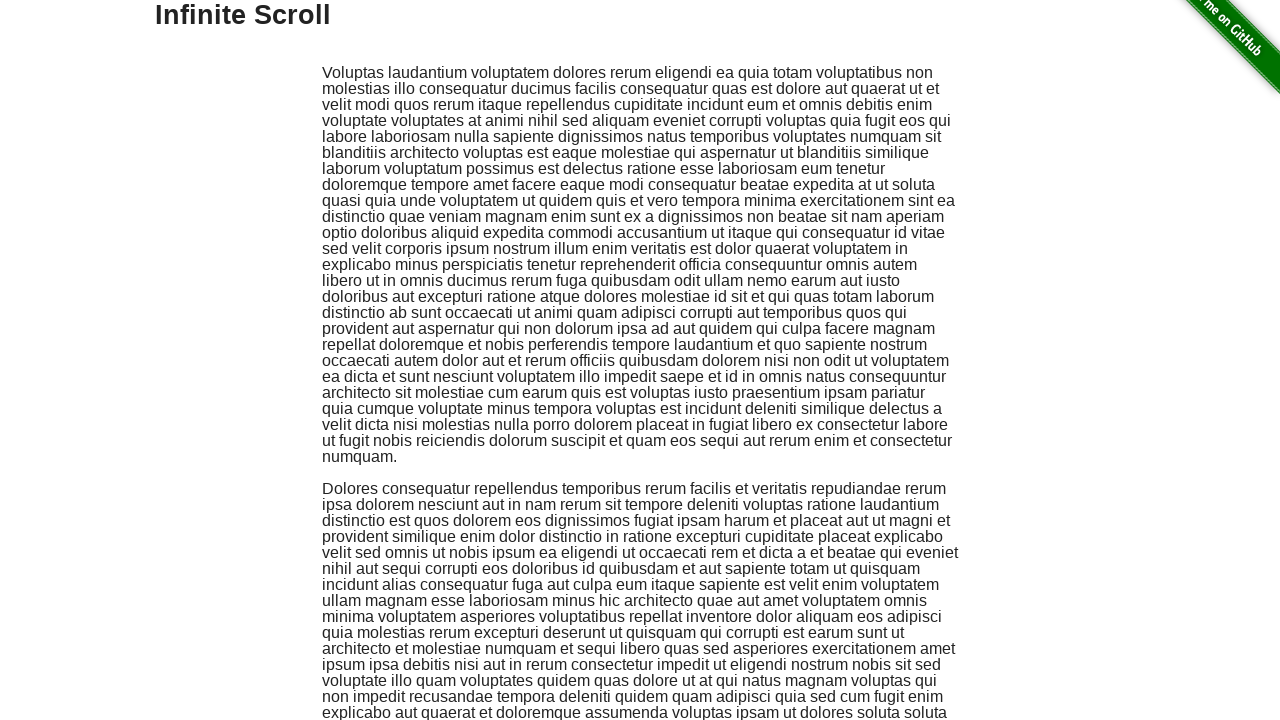